Tests browser alert handling by entering a name, triggering a confirm alert, accepting it, and verifying the alert text contains the entered name.

Starting URL: https://rahulshettyacademy.com/AutomationPractice/

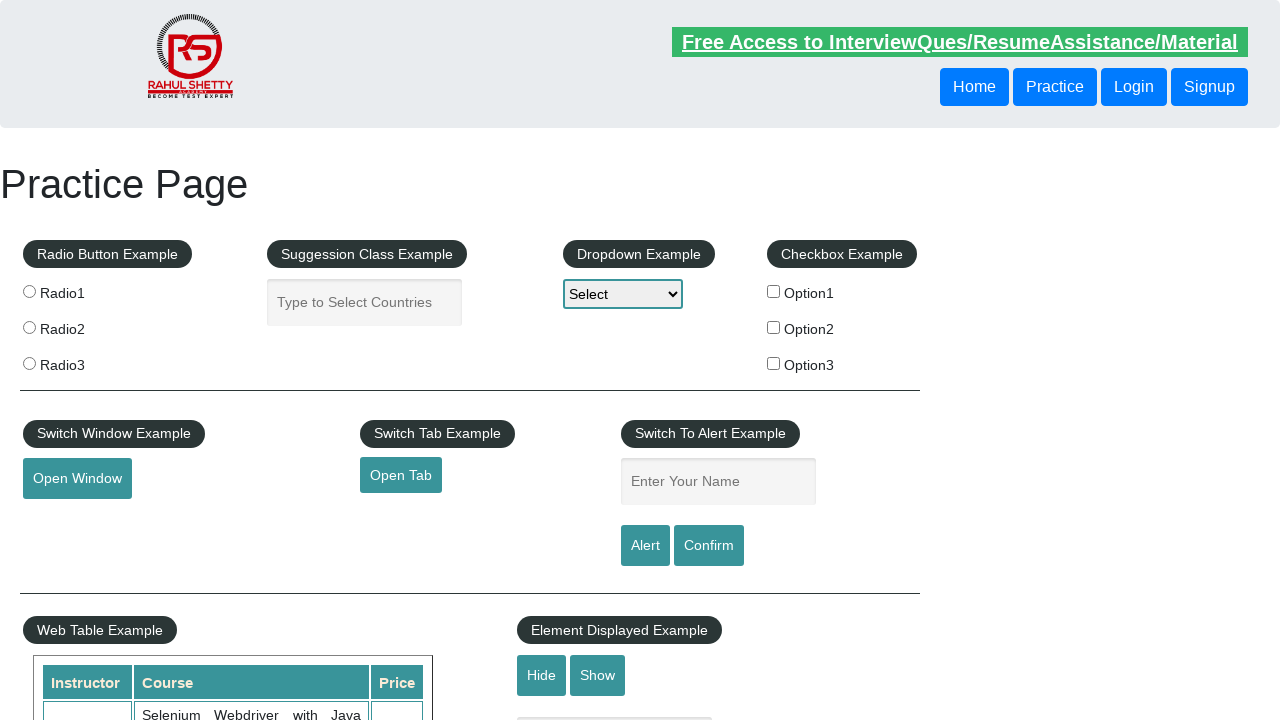

Filled name field with 'Junayed' on #name
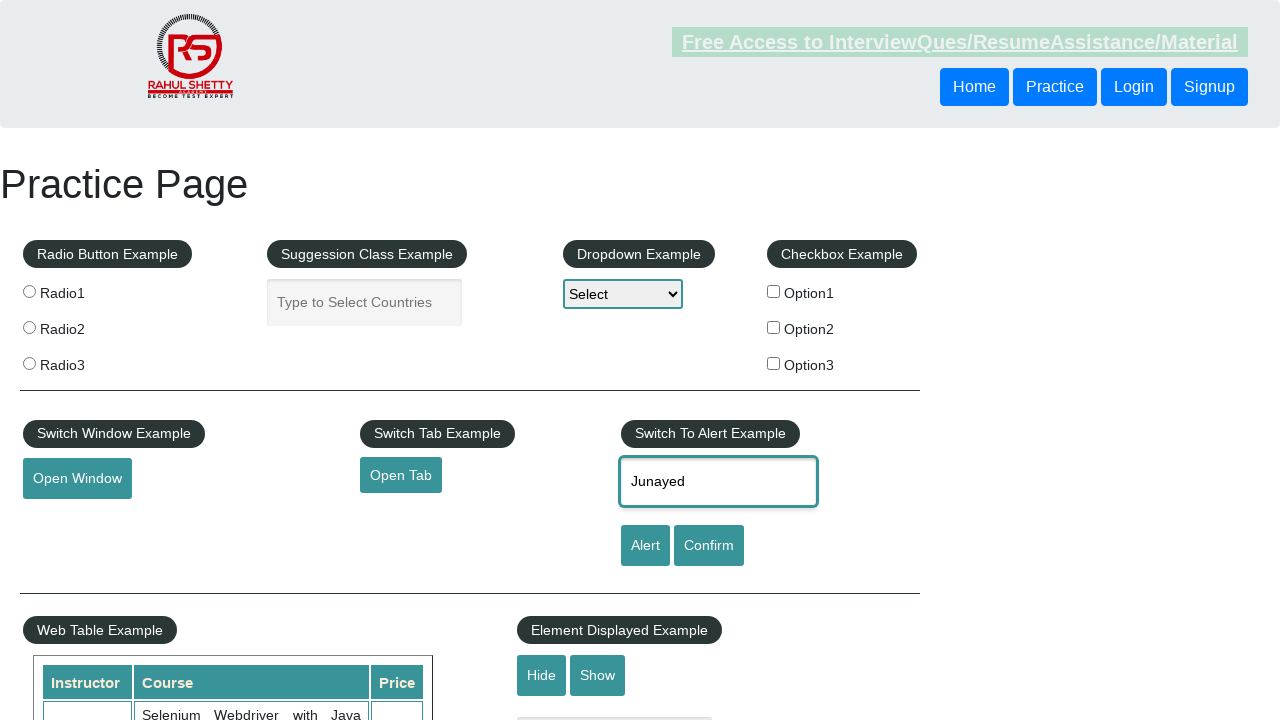

Clicked button to trigger confirm alert at (709, 546) on input[onClick*='displayConfirm']
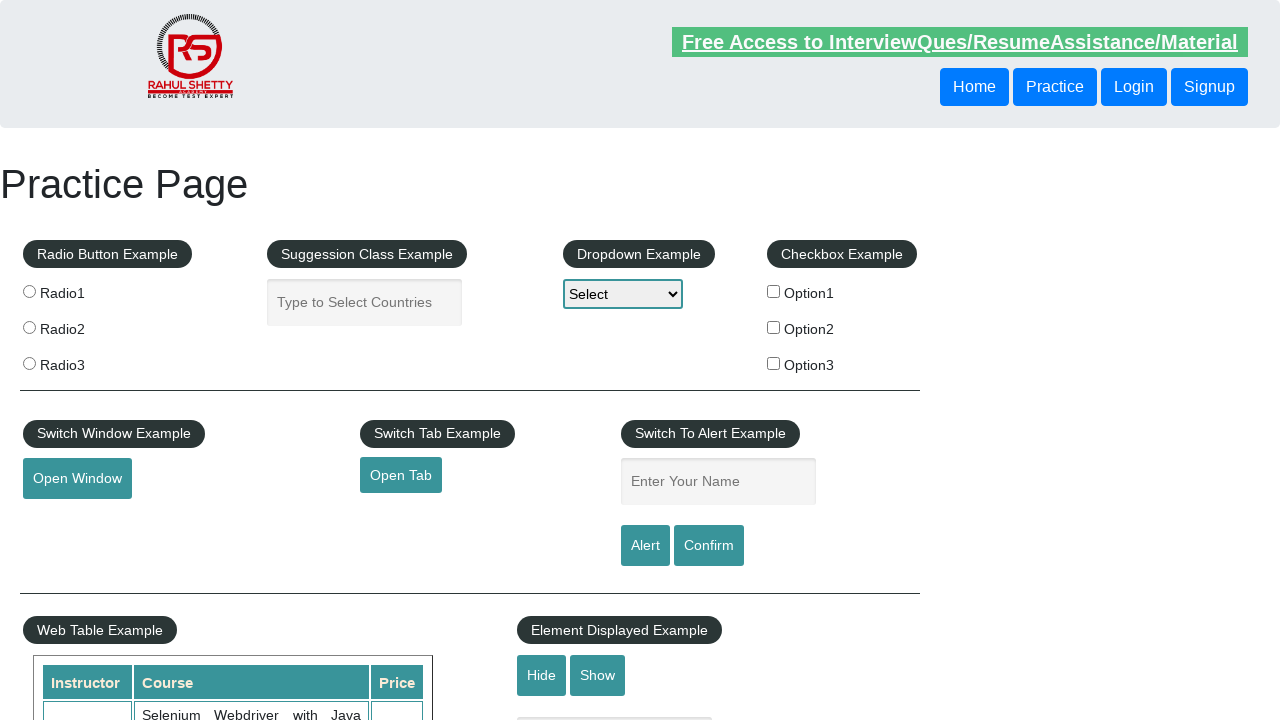

Set up dialog handler to accept alert
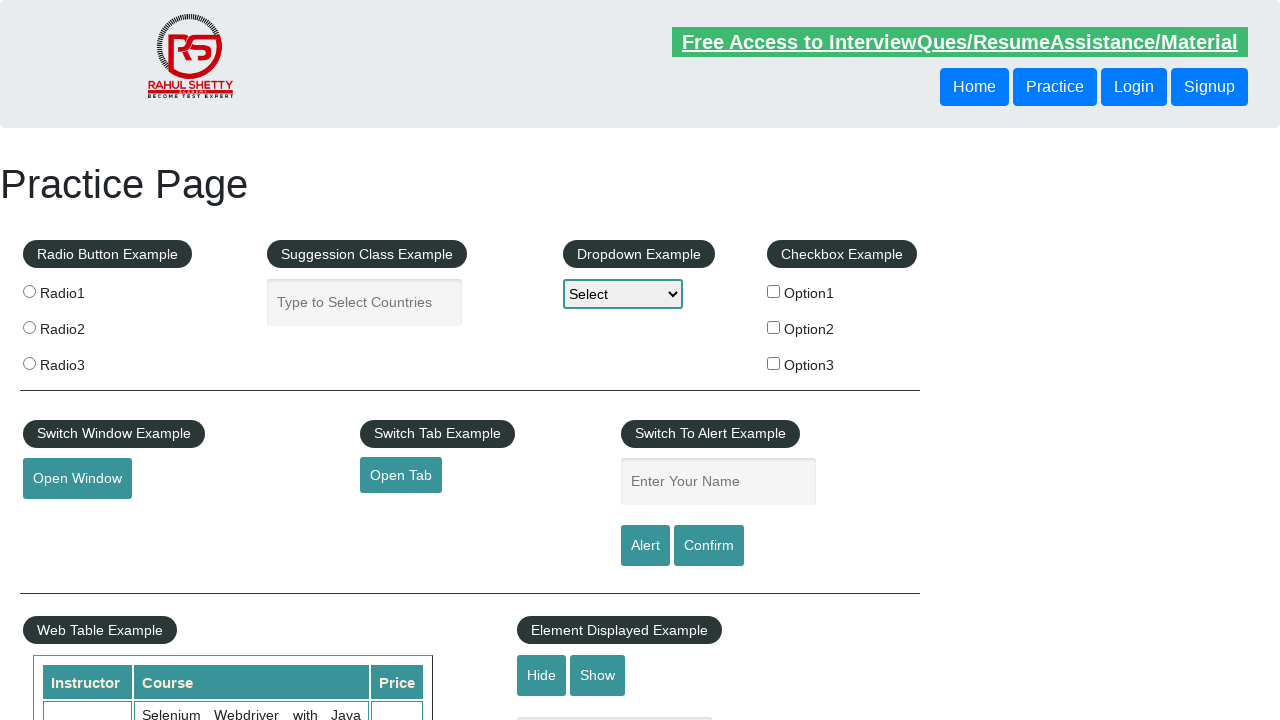

Waited for alert to be processed
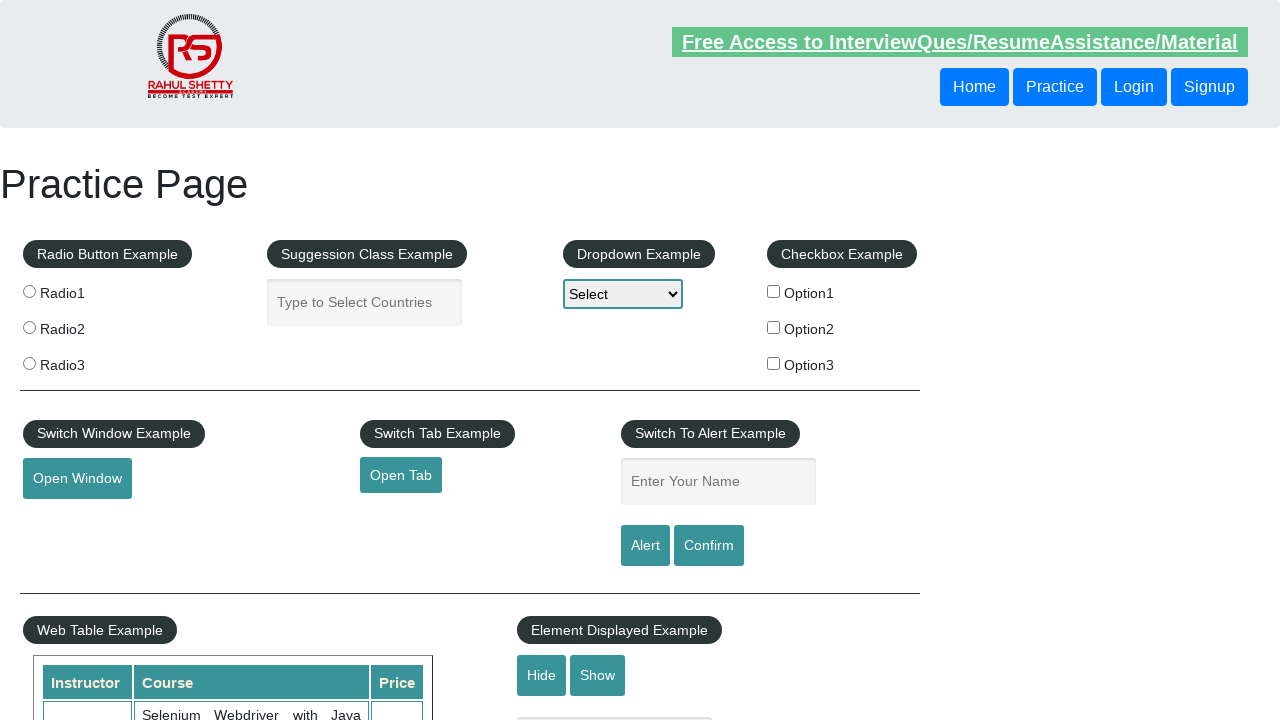

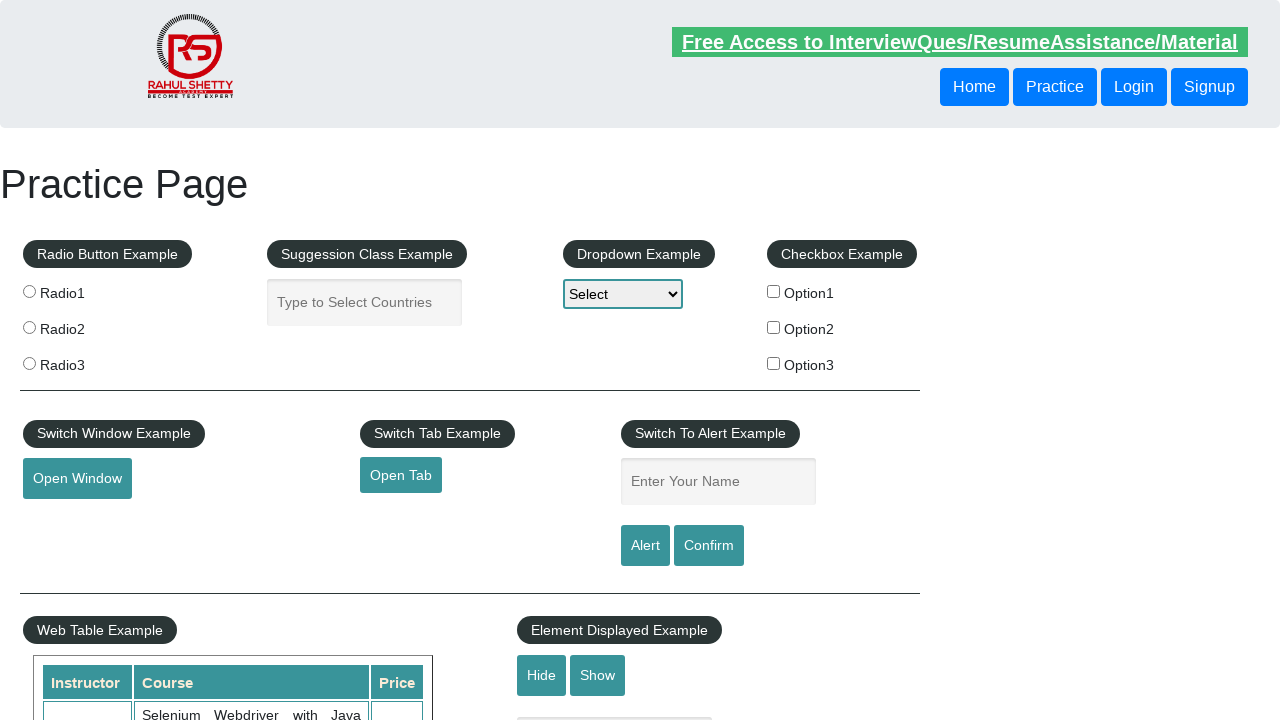